Tests radio button functionality by first clicking the "Butter" radio button, then iterating through a radio button group to find and select the "Cheese" option.

Starting URL: http://www.echoecho.com/htmlforms10.htm

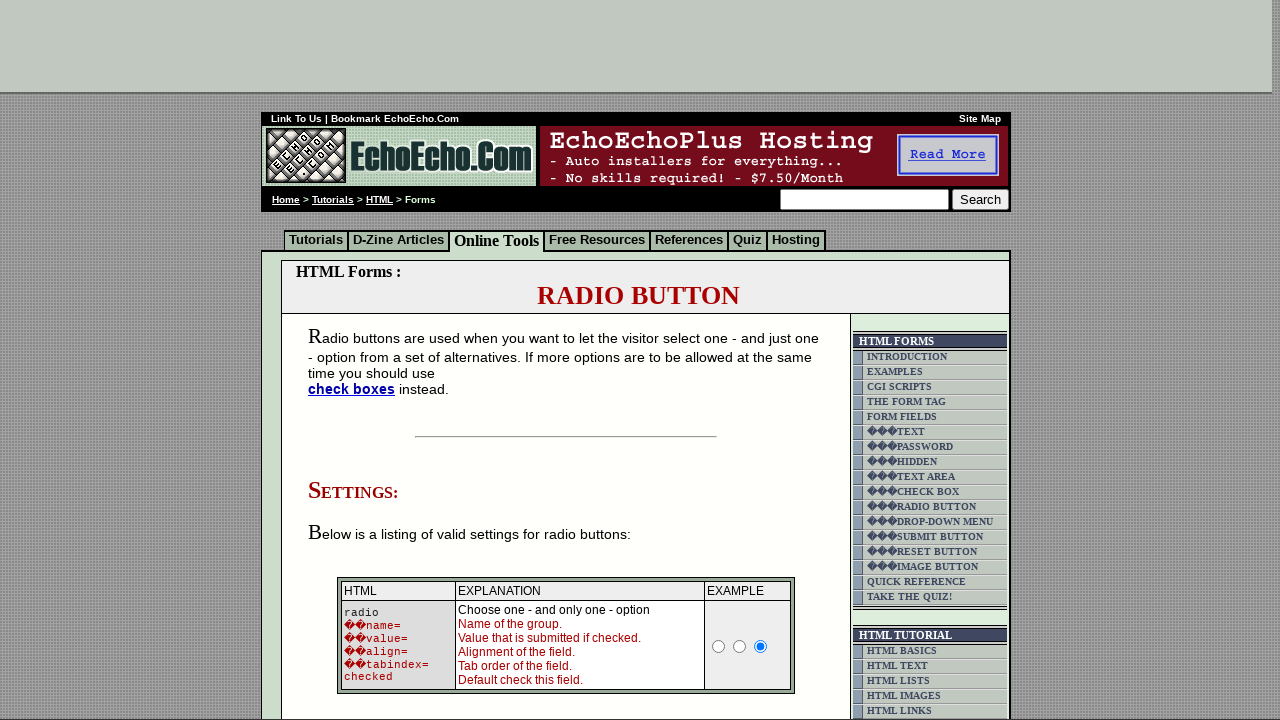

Clicked the 'Butter' radio button at (356, 360) on input[value='Butter']
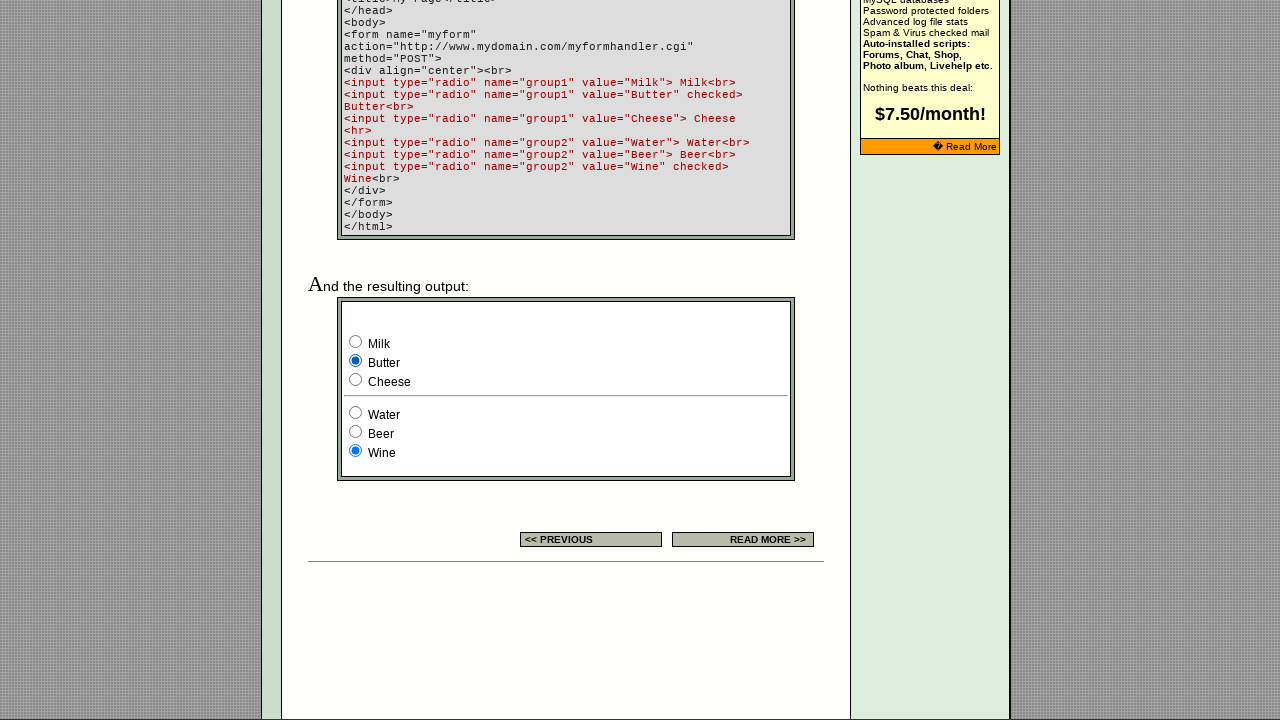

Located all radio buttons in group1
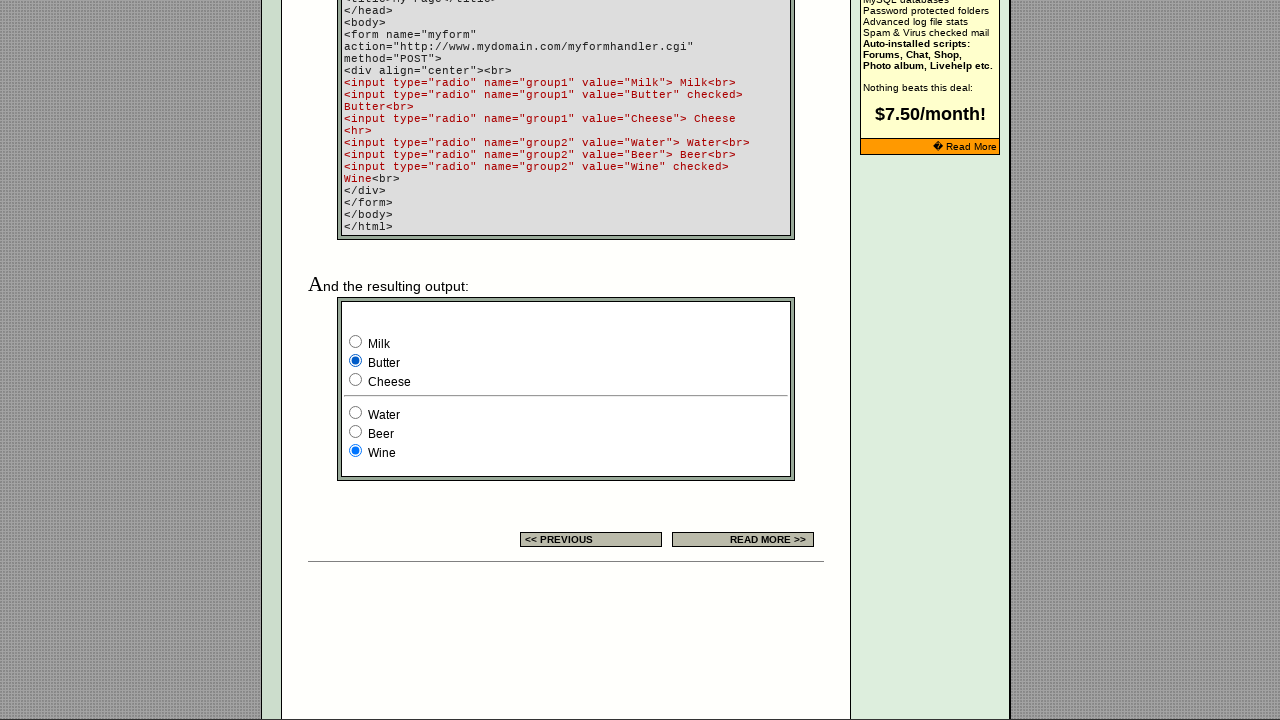

Found 3 radio buttons in the group
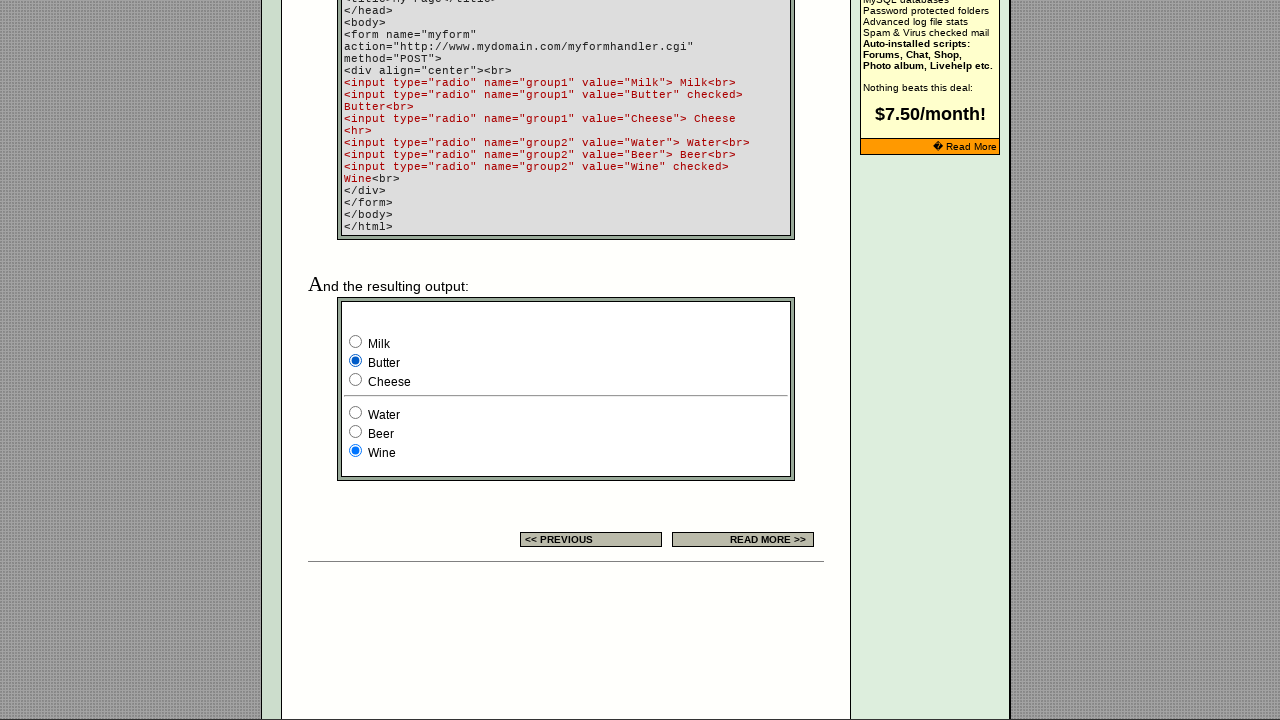

Retrieved radio button 0 with value 'Milk'
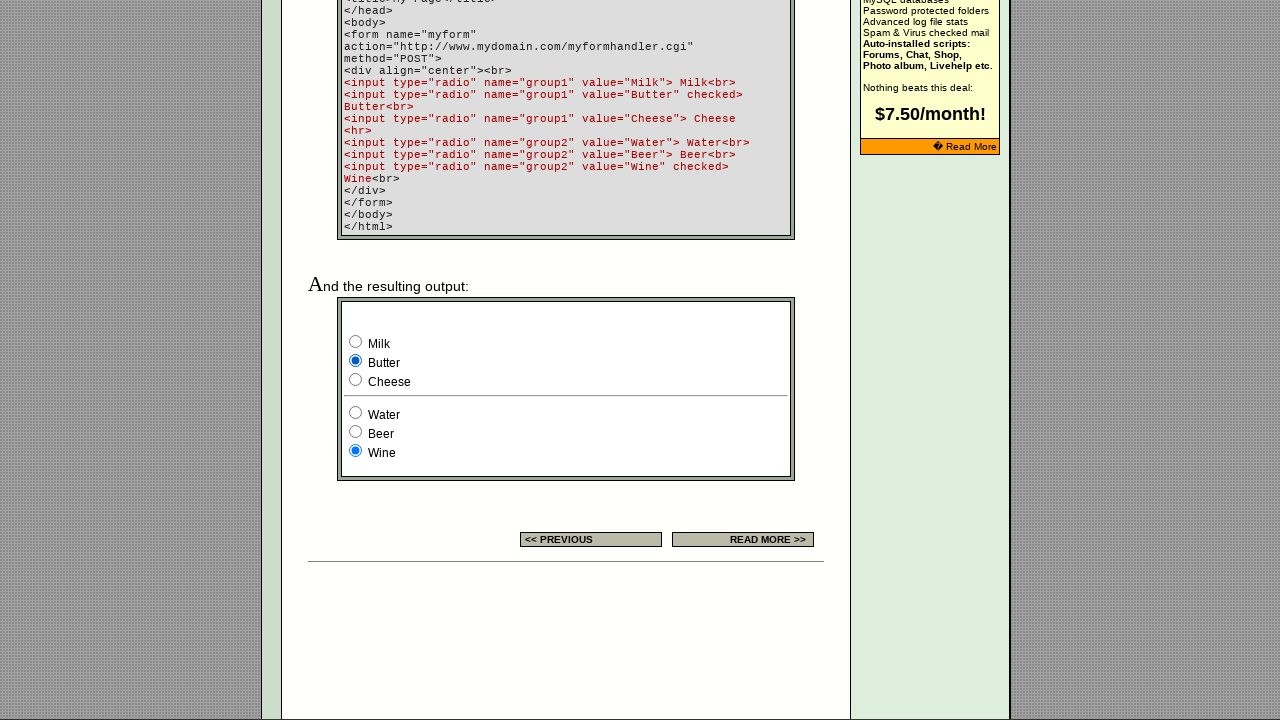

Retrieved radio button 1 with value 'Butter'
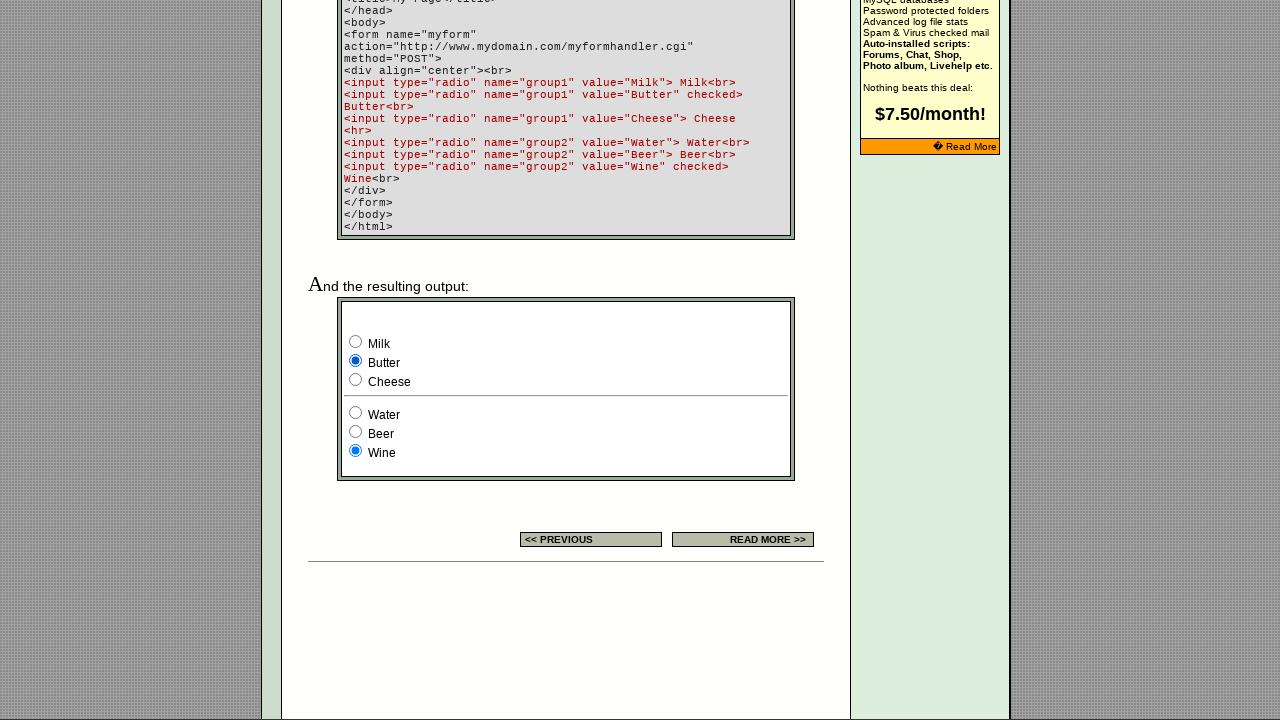

Retrieved radio button 2 with value 'Cheese'
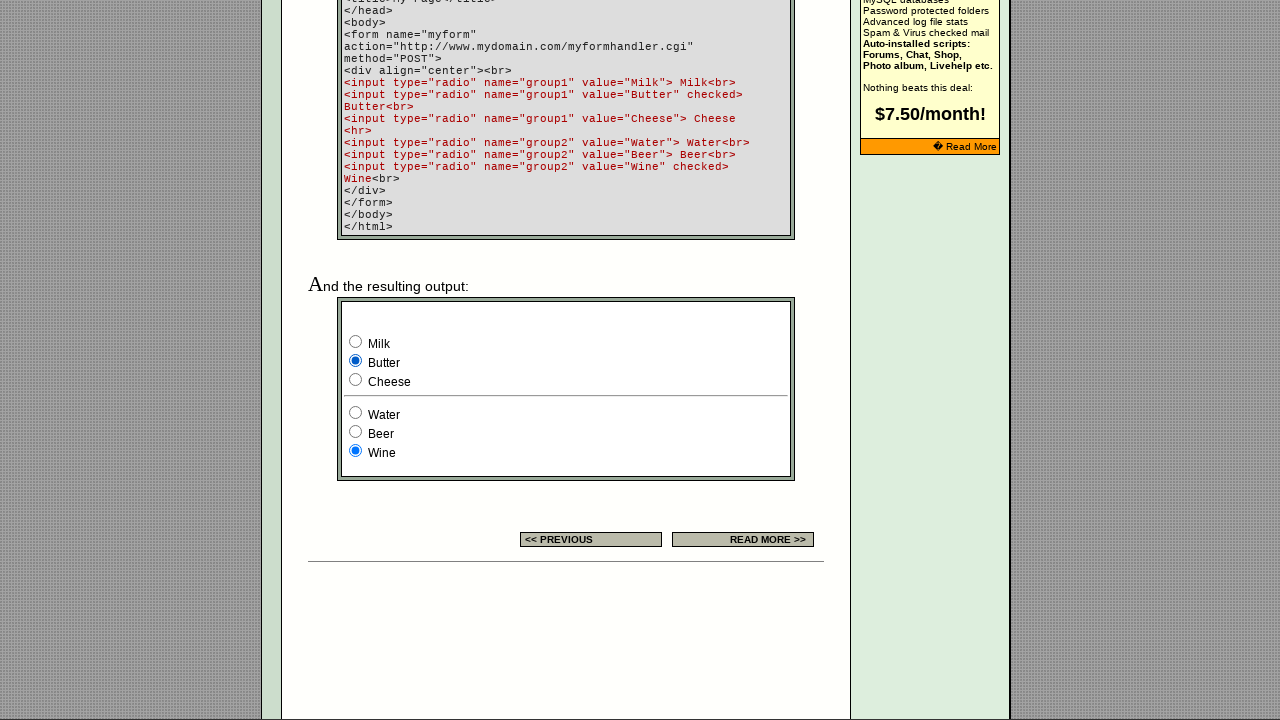

Clicked the 'Cheese' radio button at (356, 380) on input[name='group1'] >> nth=2
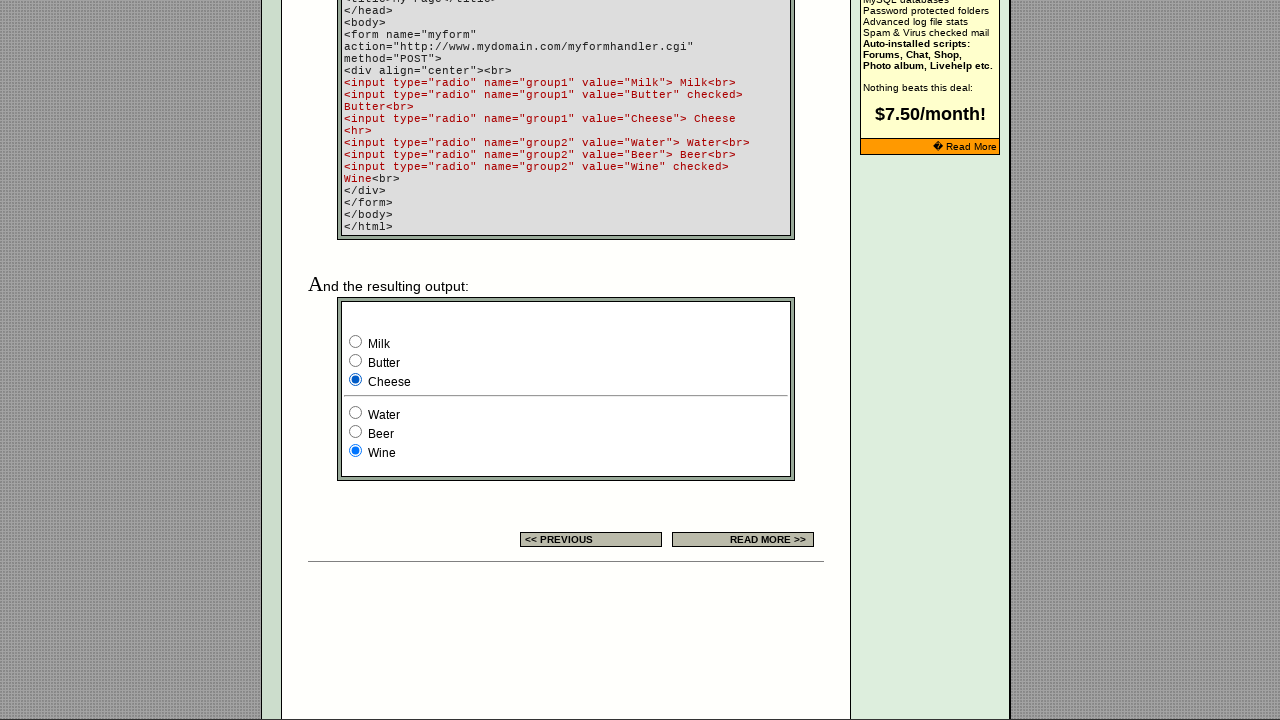

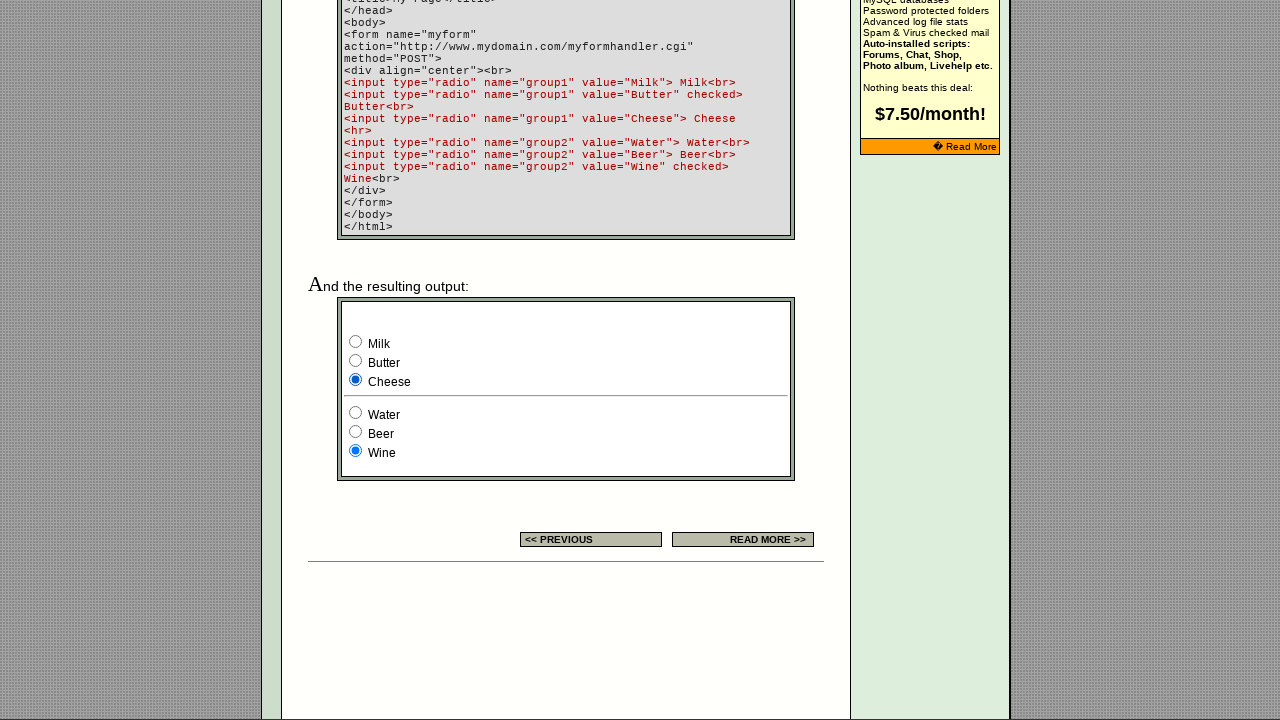